Tests the product search functionality by typing "ca" in the search box and verifying that 4 products are displayed as results.

Starting URL: https://rahulshettyacademy.com/seleniumPractise/#/

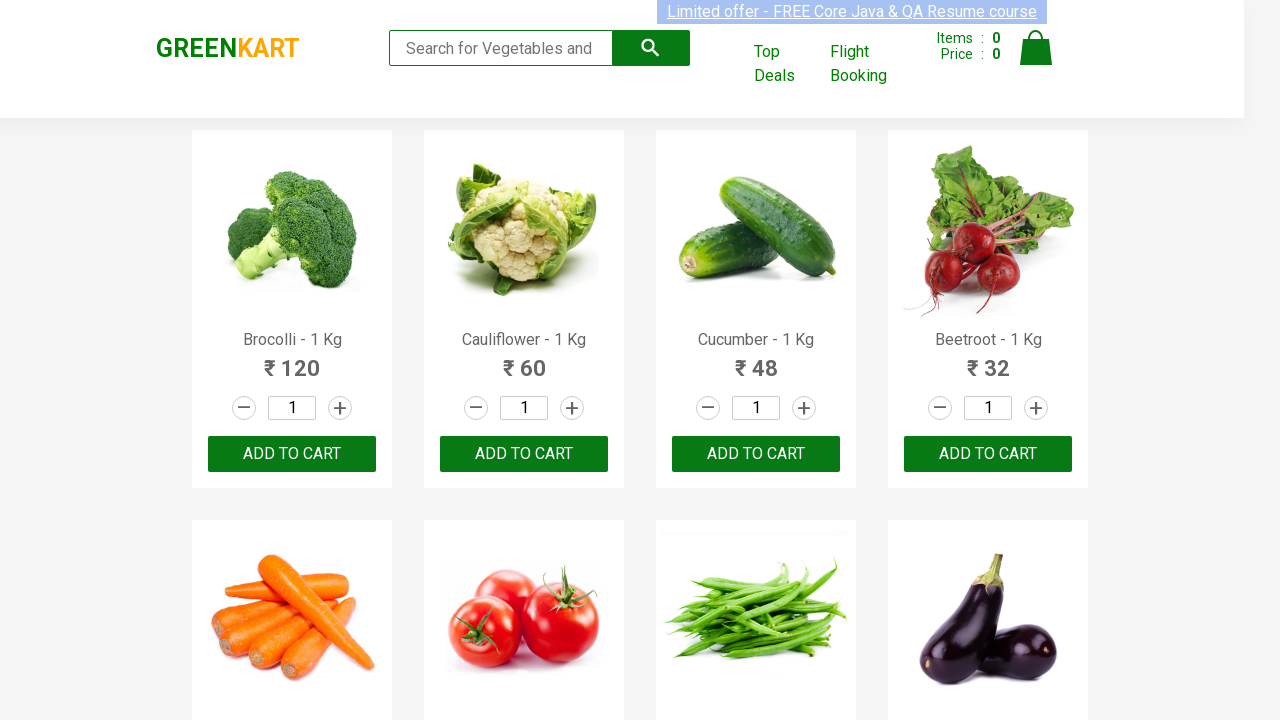

Filled search box with 'ca' on .search-keyword
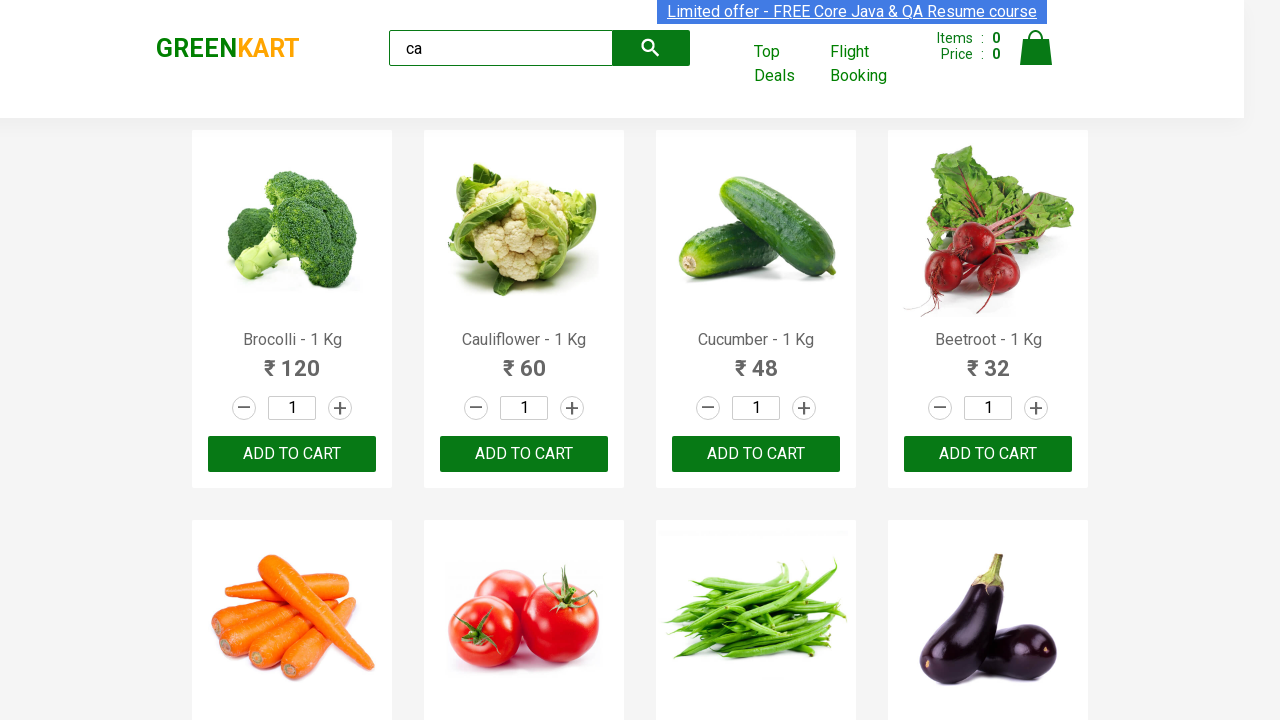

Waited for search results to filter
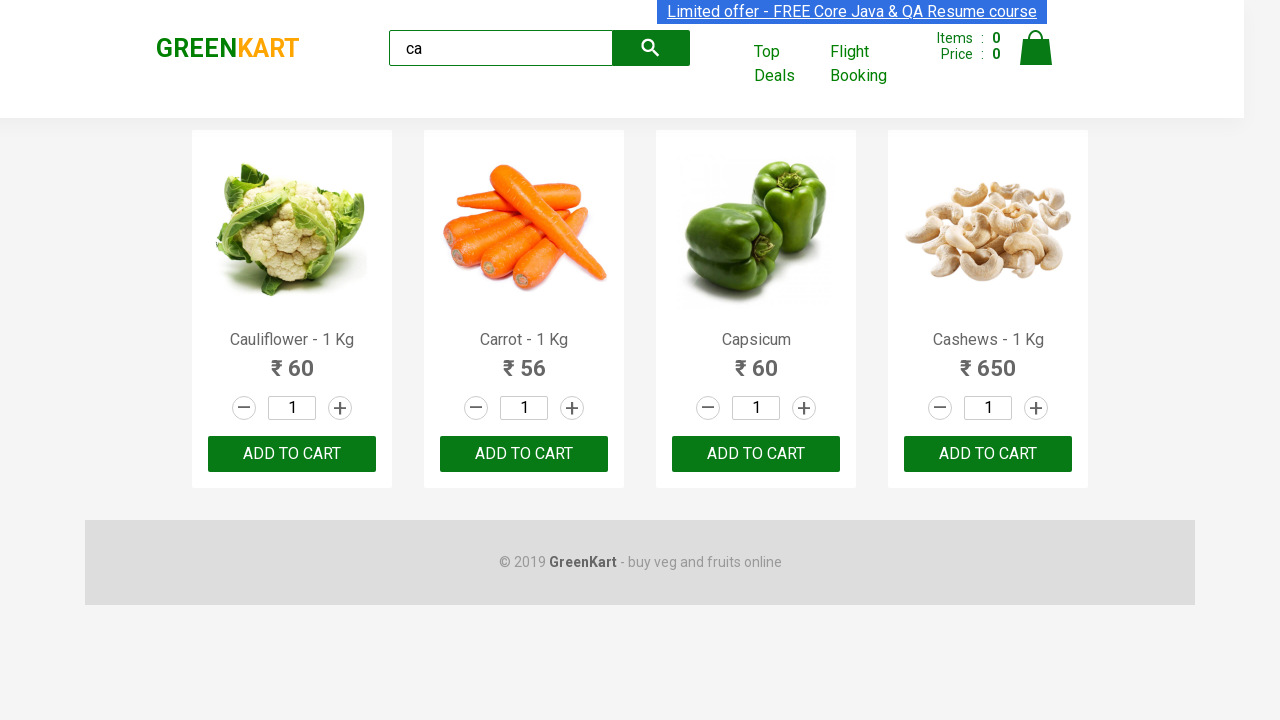

Located all visible product elements
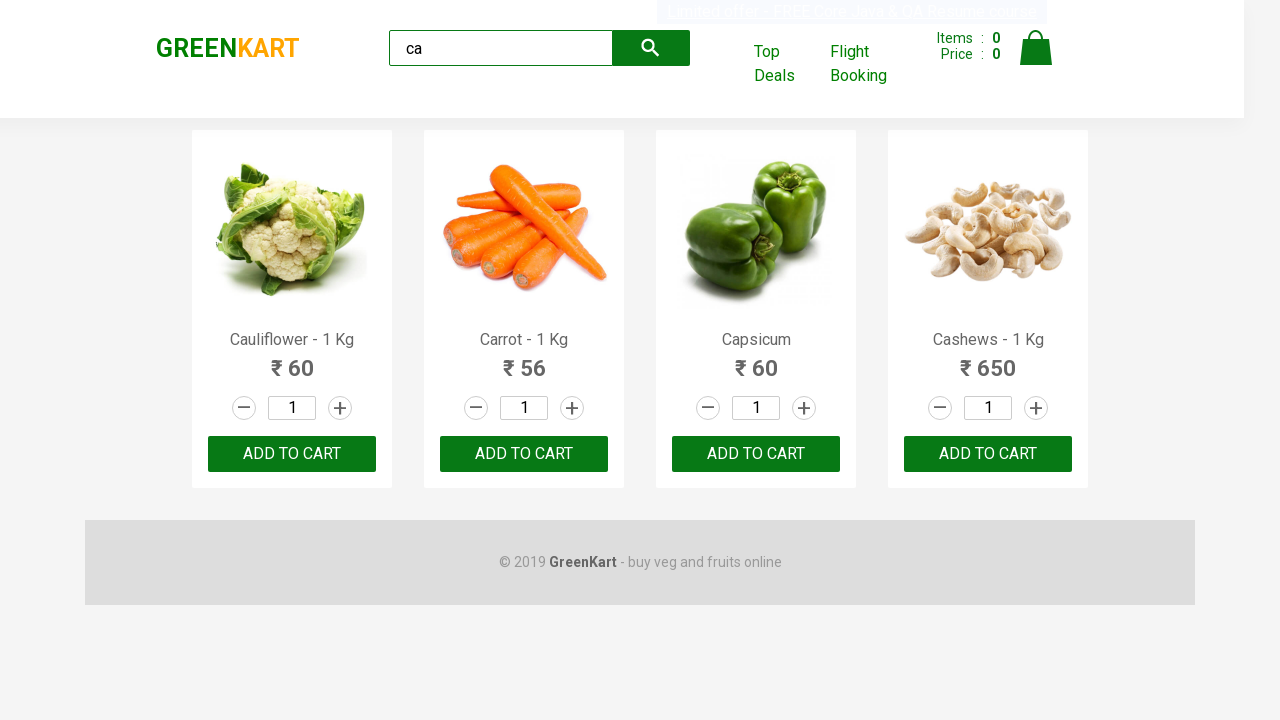

Verified that 4 products are displayed as search results
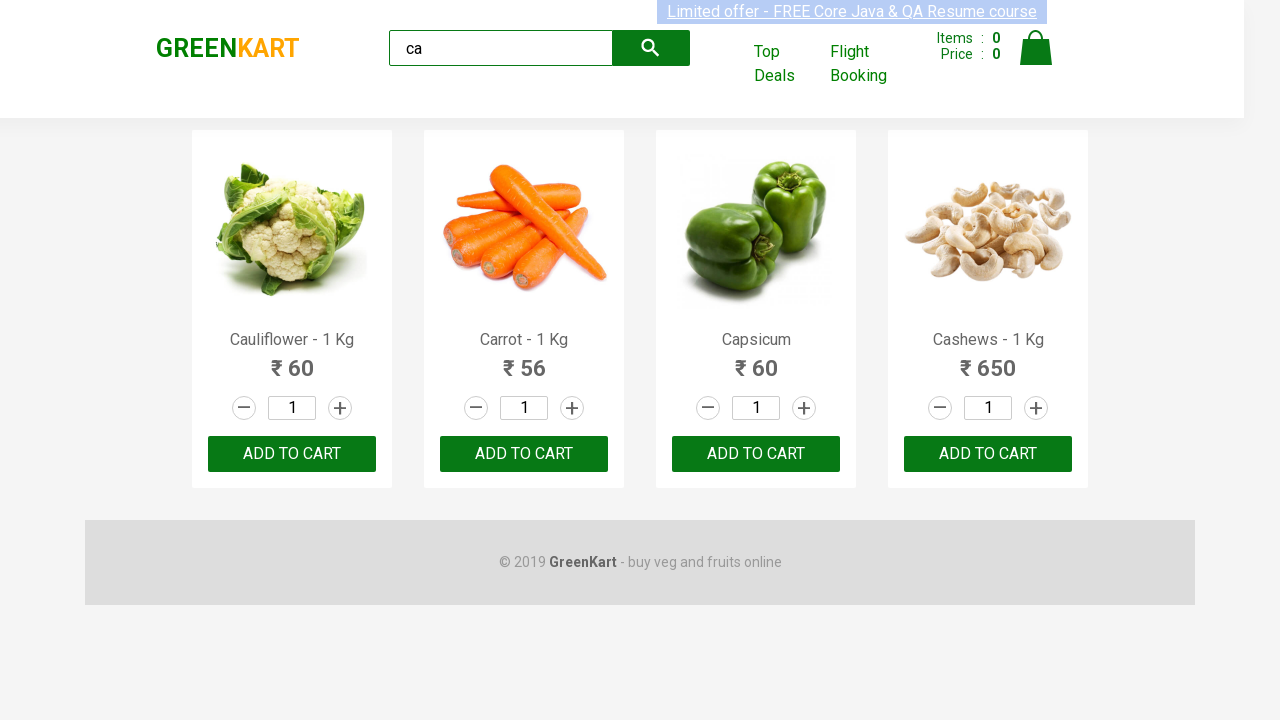

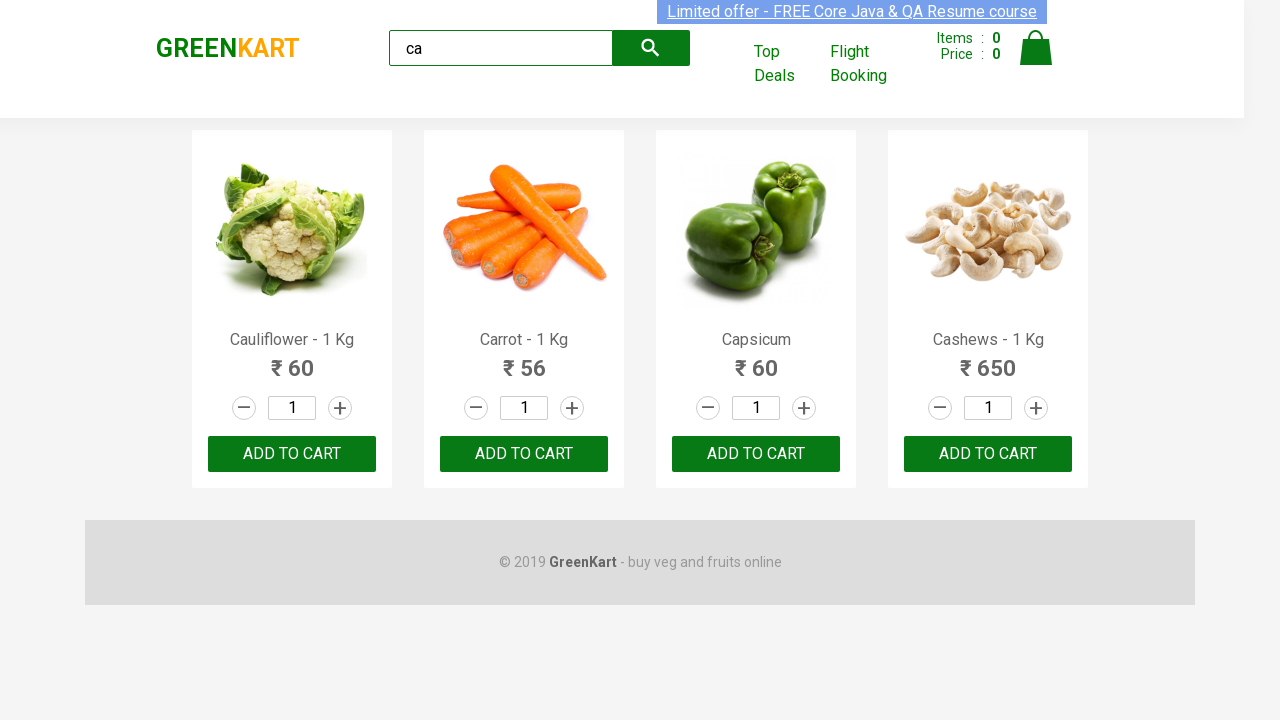